Tests clearing the complete state of all items by checking and then unchecking the toggle all checkbox.

Starting URL: https://demo.playwright.dev/todomvc

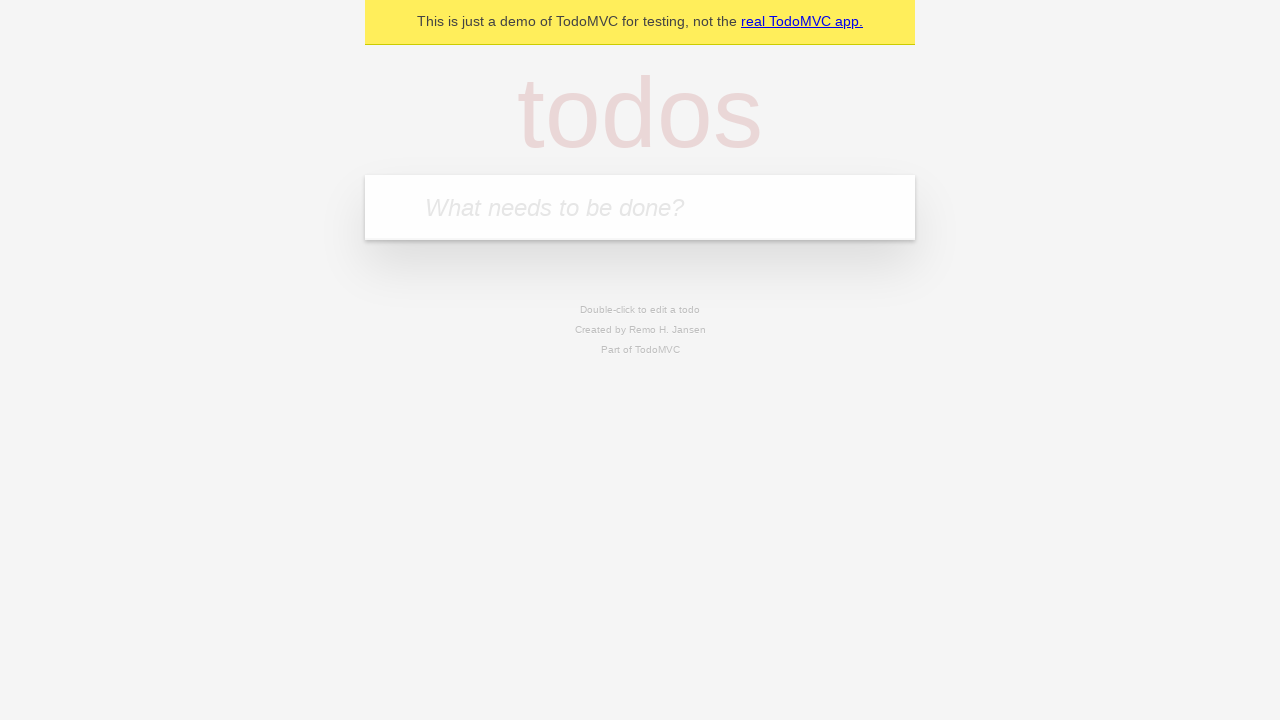

Filled input field with 'buy some cheese' on internal:attr=[placeholder="What needs to be done?"i]
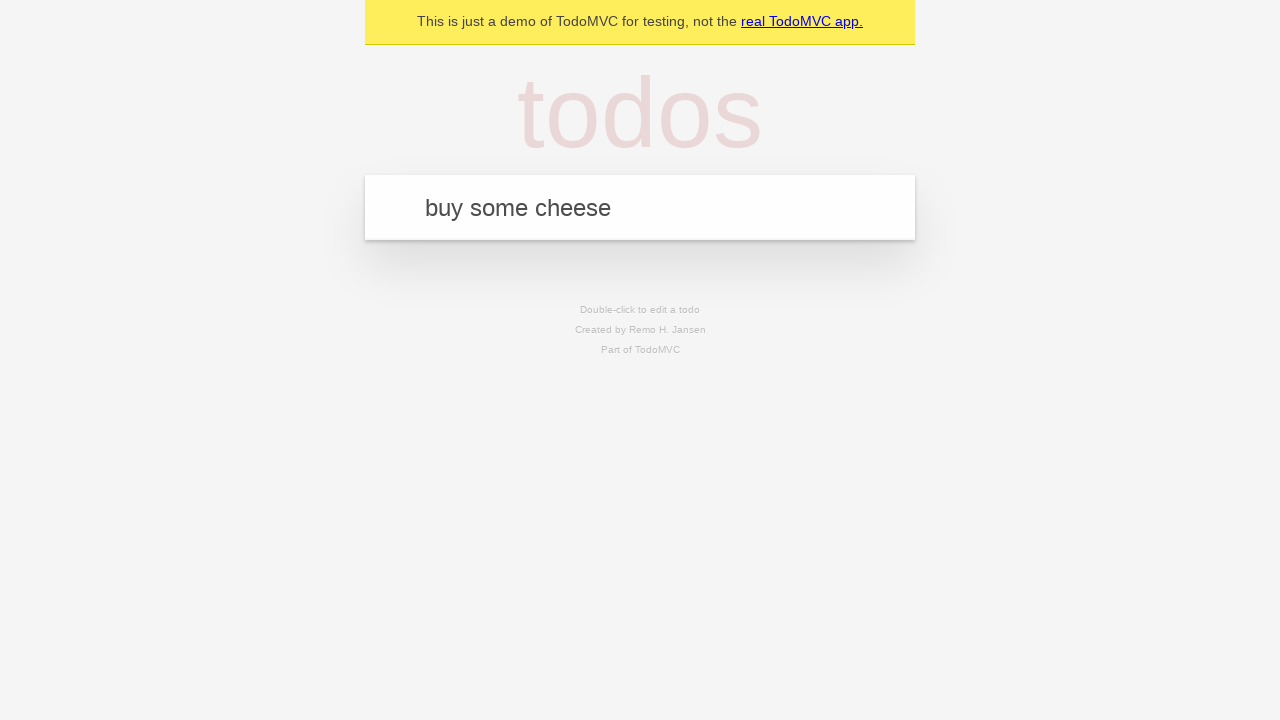

Pressed Enter to create first todo item on internal:attr=[placeholder="What needs to be done?"i]
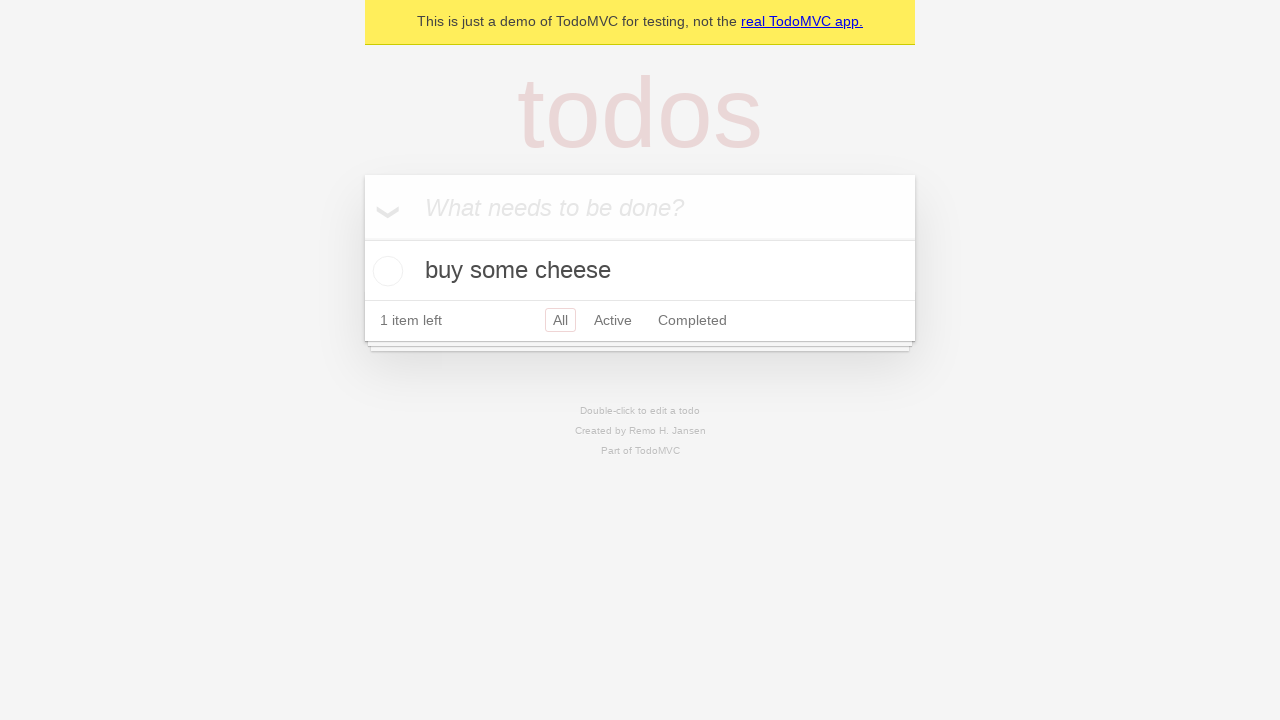

Filled input field with 'feed the cat' on internal:attr=[placeholder="What needs to be done?"i]
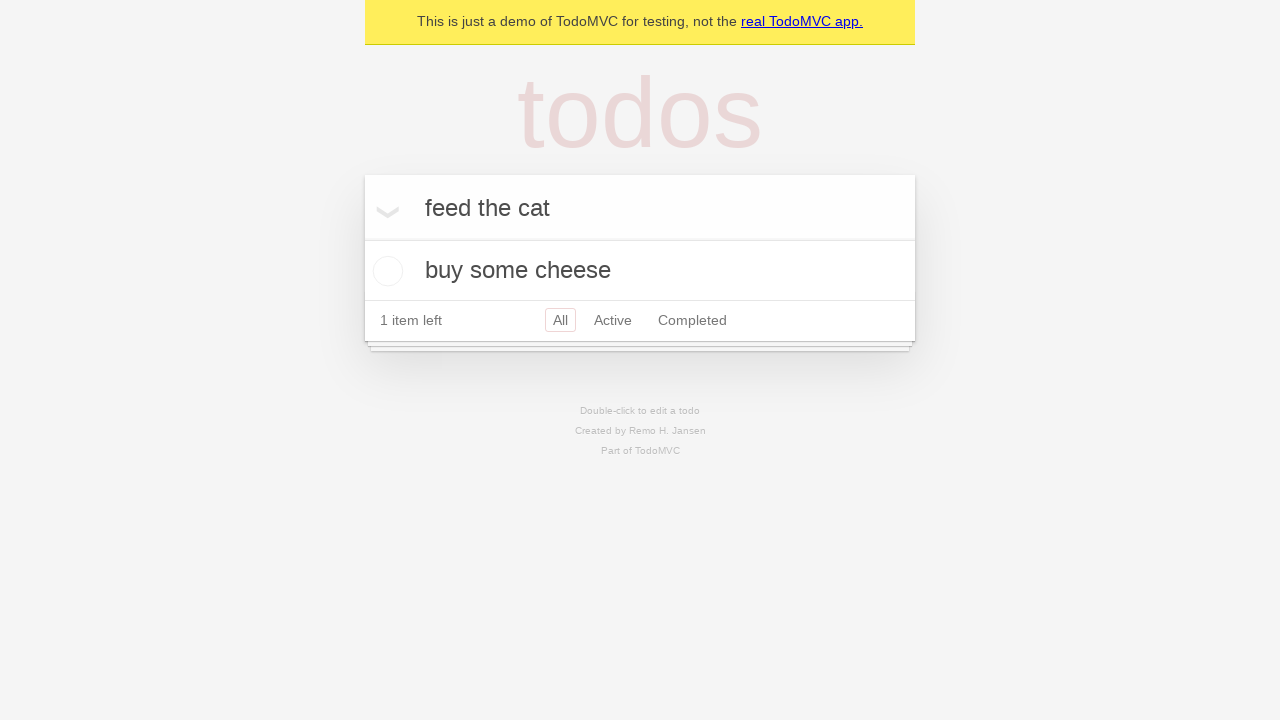

Pressed Enter to create second todo item on internal:attr=[placeholder="What needs to be done?"i]
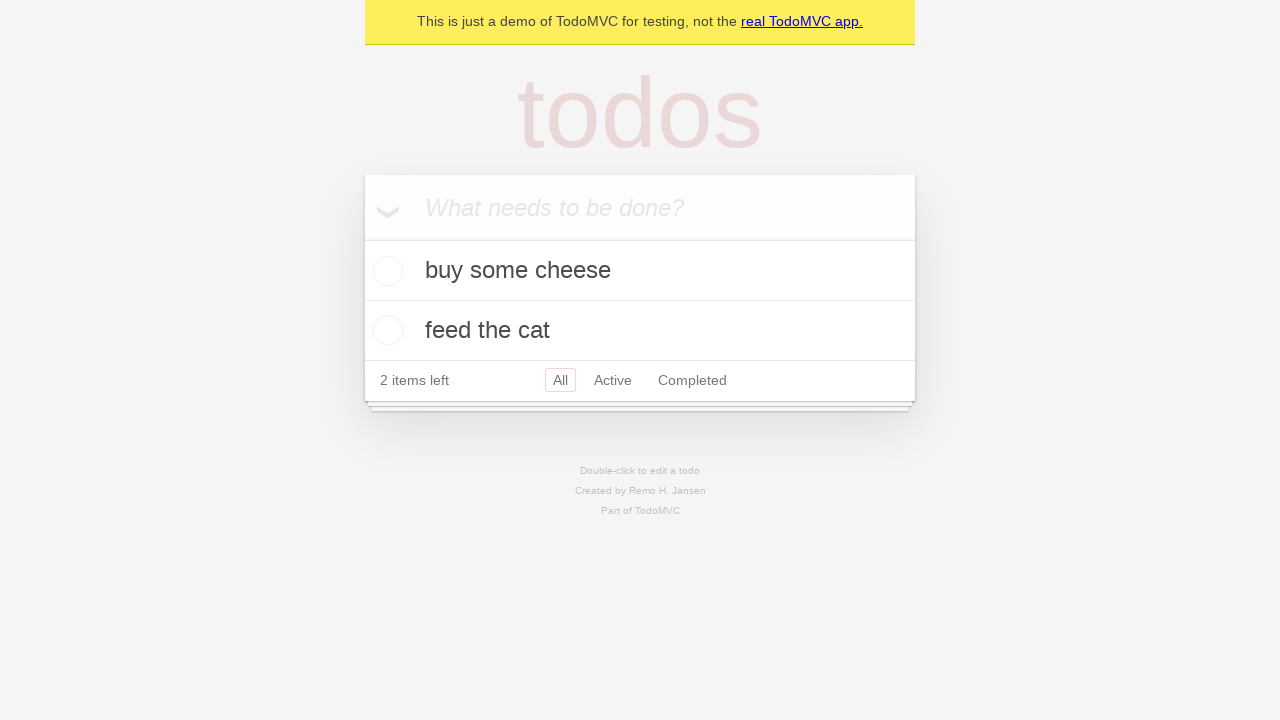

Filled input field with 'book a doctors appointment' on internal:attr=[placeholder="What needs to be done?"i]
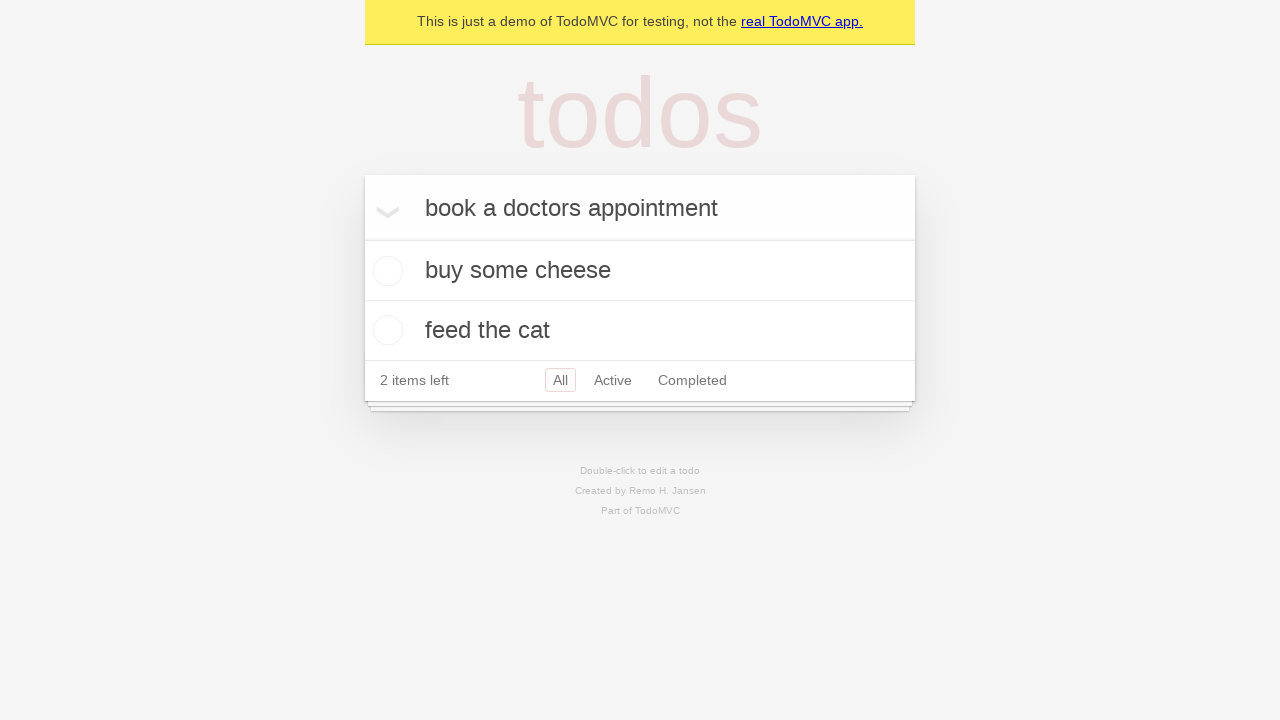

Pressed Enter to create third todo item on internal:attr=[placeholder="What needs to be done?"i]
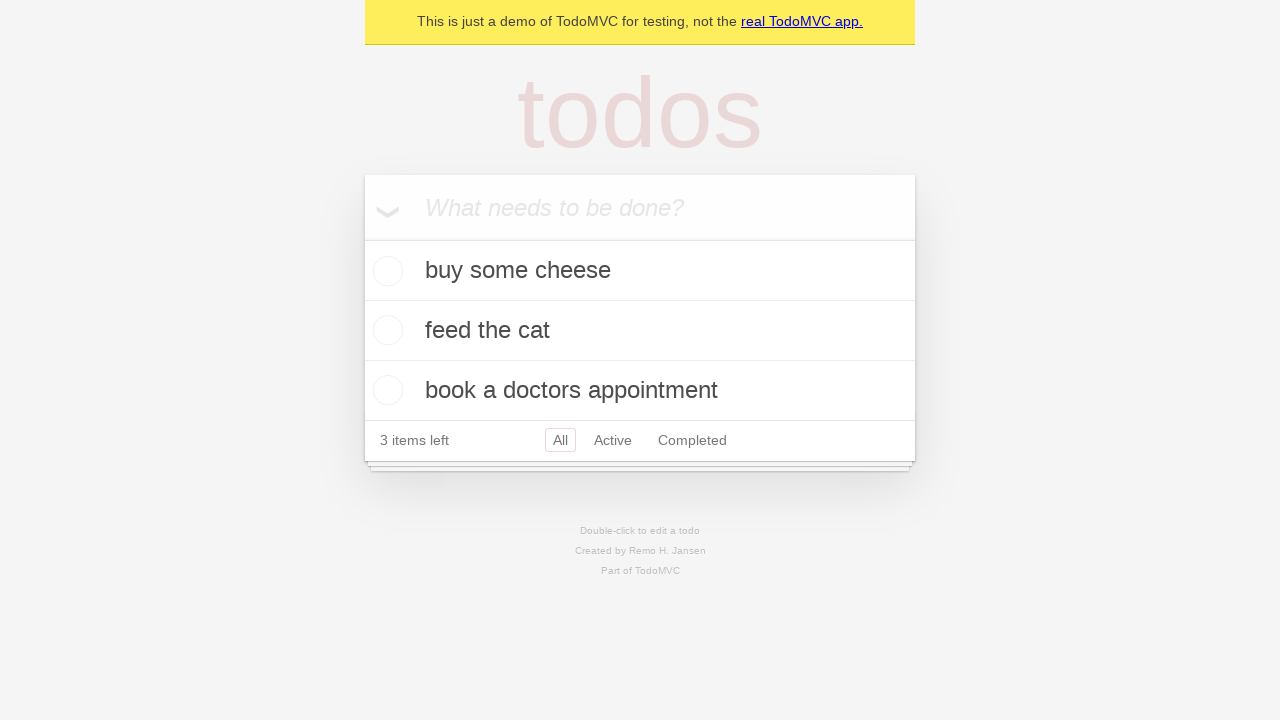

Checked toggle all checkbox to mark all items as complete at (362, 238) on internal:label="Mark all as complete"i
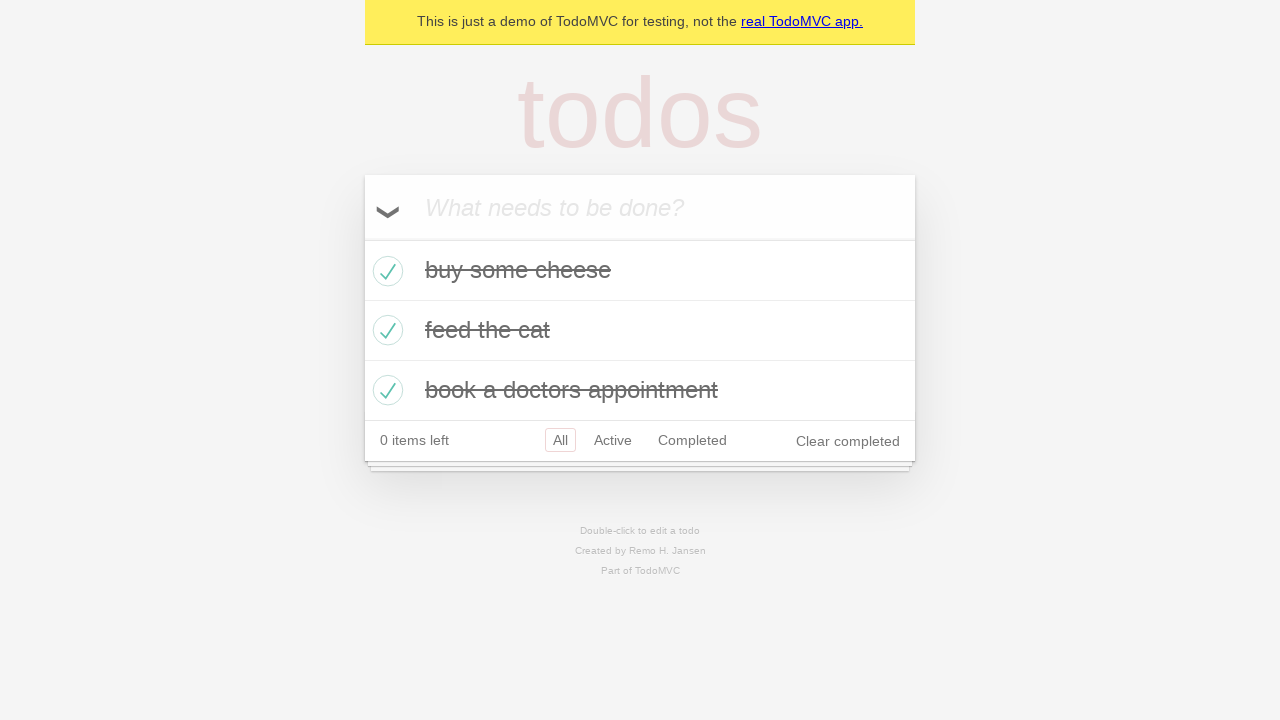

Unchecked toggle all checkbox to clear complete state of all items at (362, 238) on internal:label="Mark all as complete"i
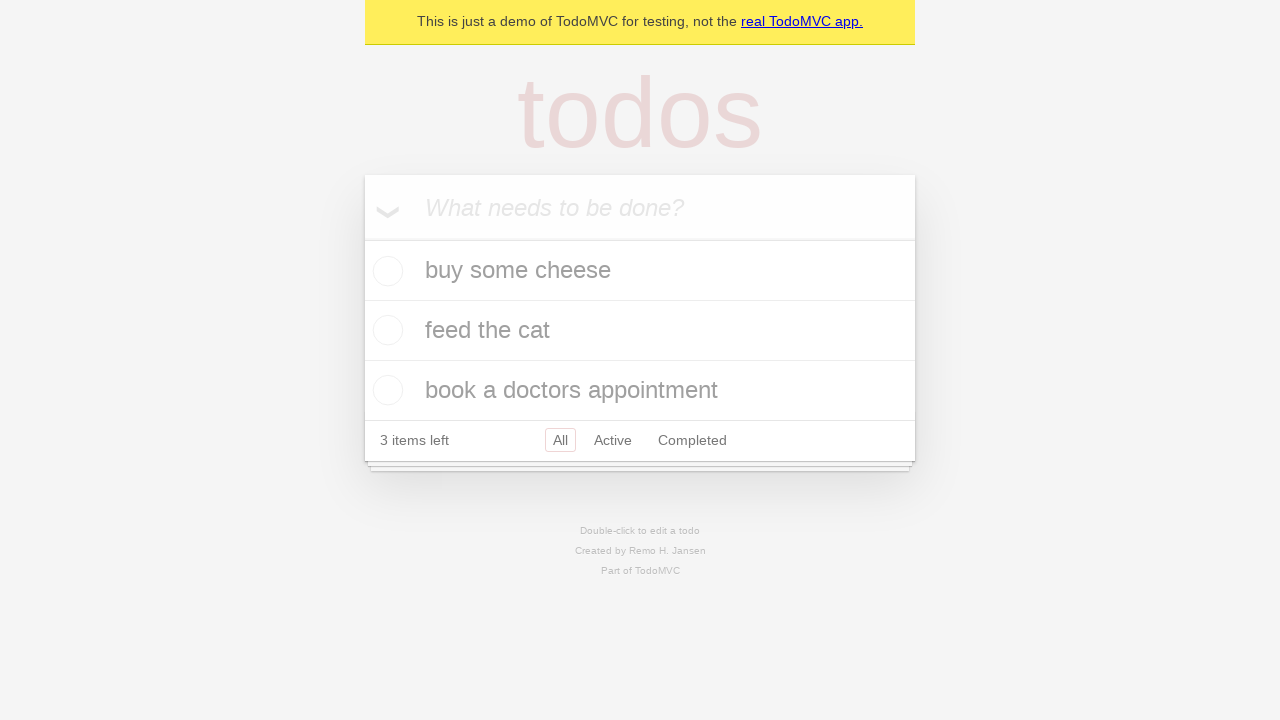

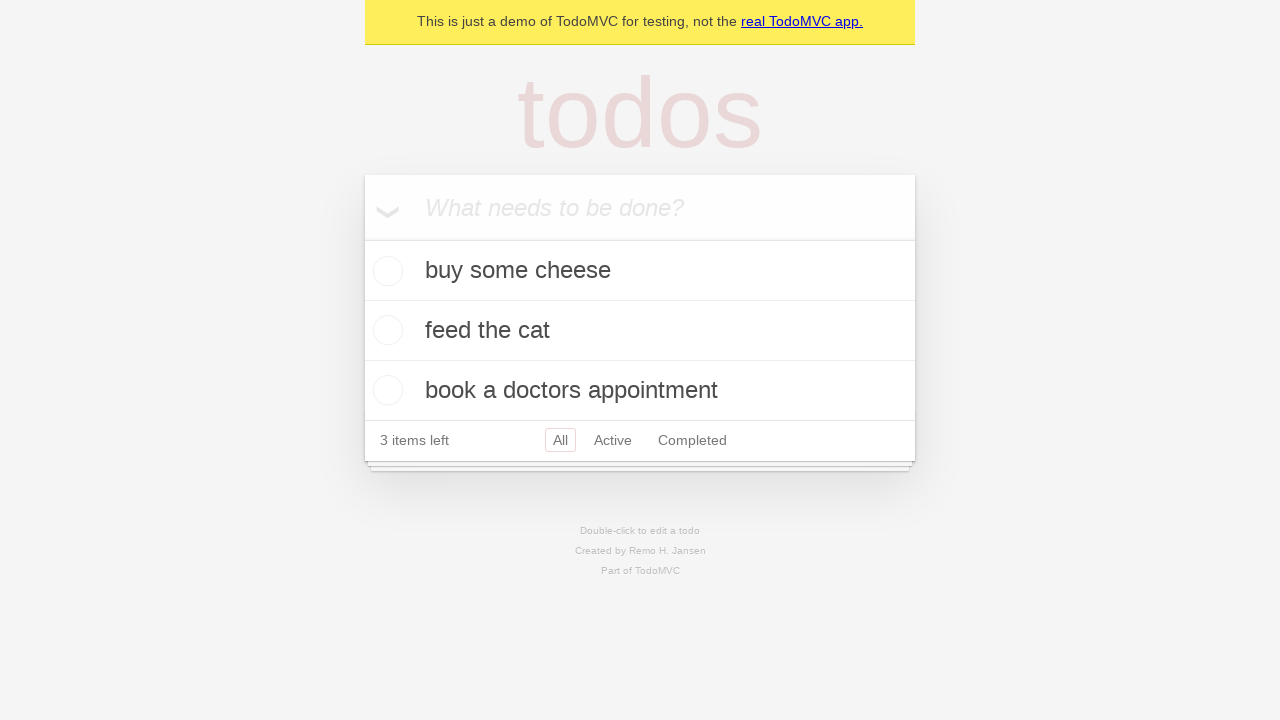